Tests the email input functionality on QA Practice site by entering an email address, submitting with Enter key, and verifying the result text appears

Starting URL: https://www.qa-practice.com/elements/input/email

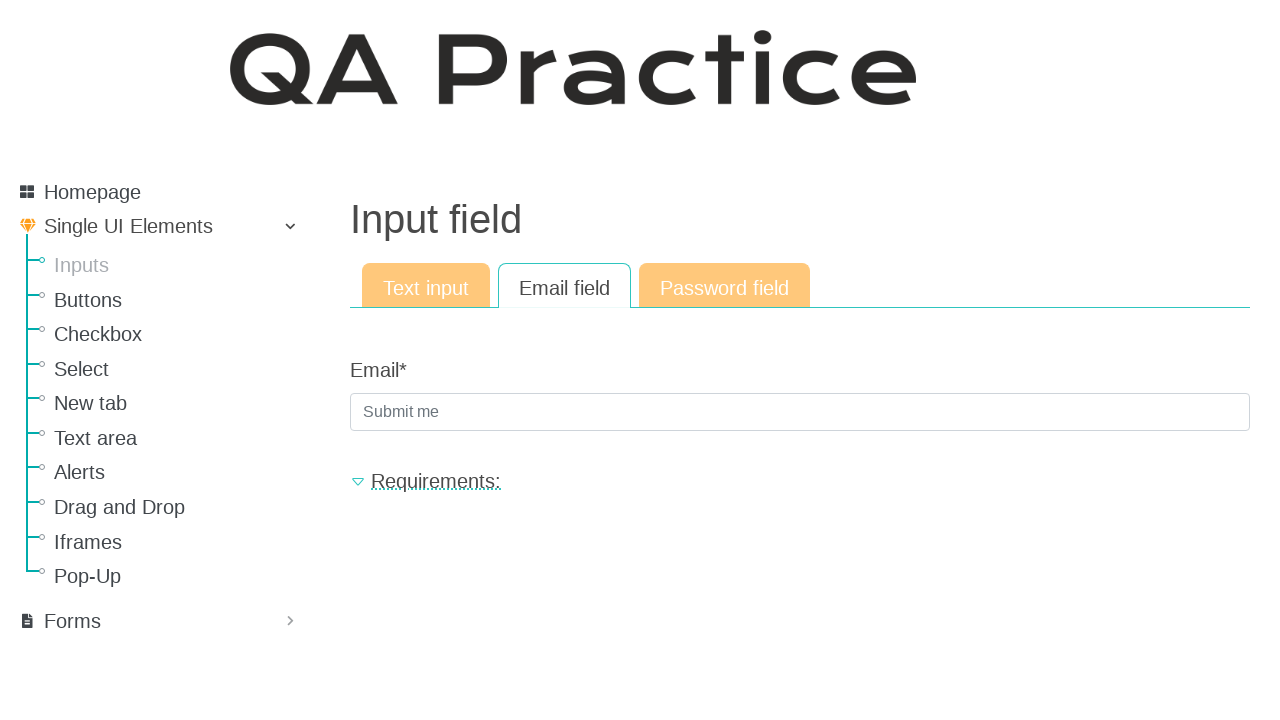

Filled email input field with 'johndoe@example.com' on input.textinput.textInput.form-control
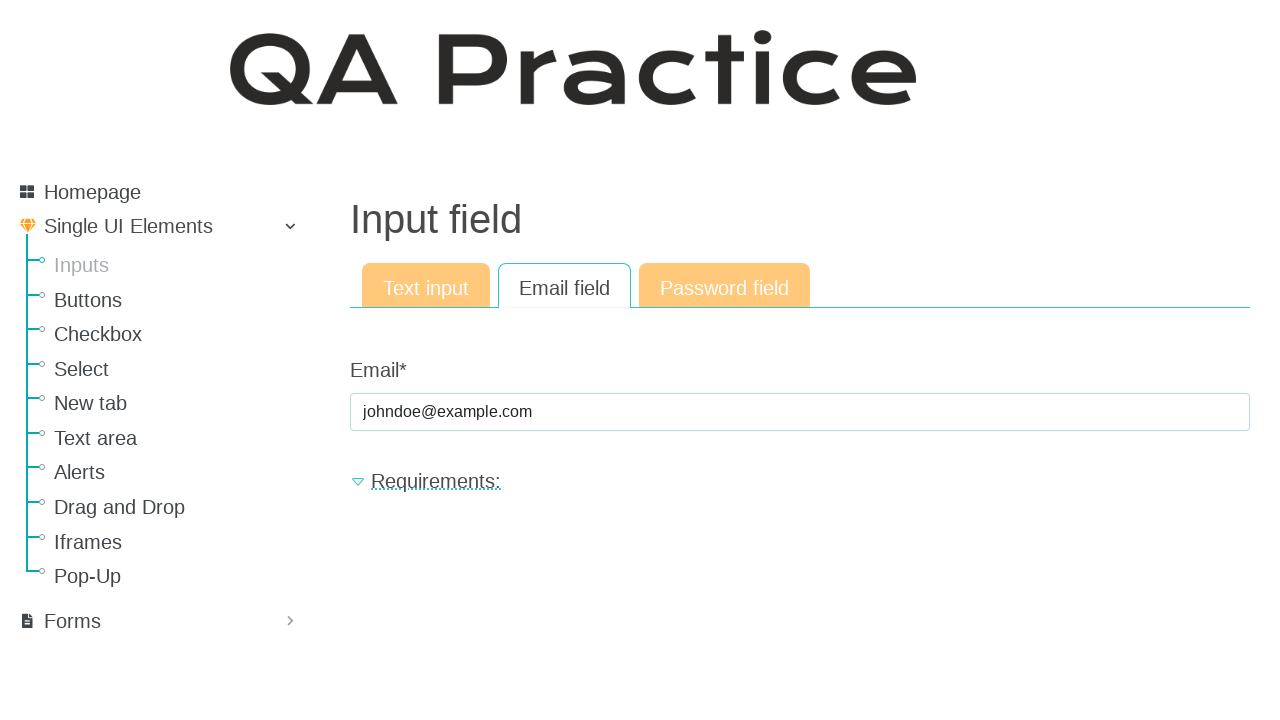

Pressed Enter key to submit email on input.textinput.textInput.form-control
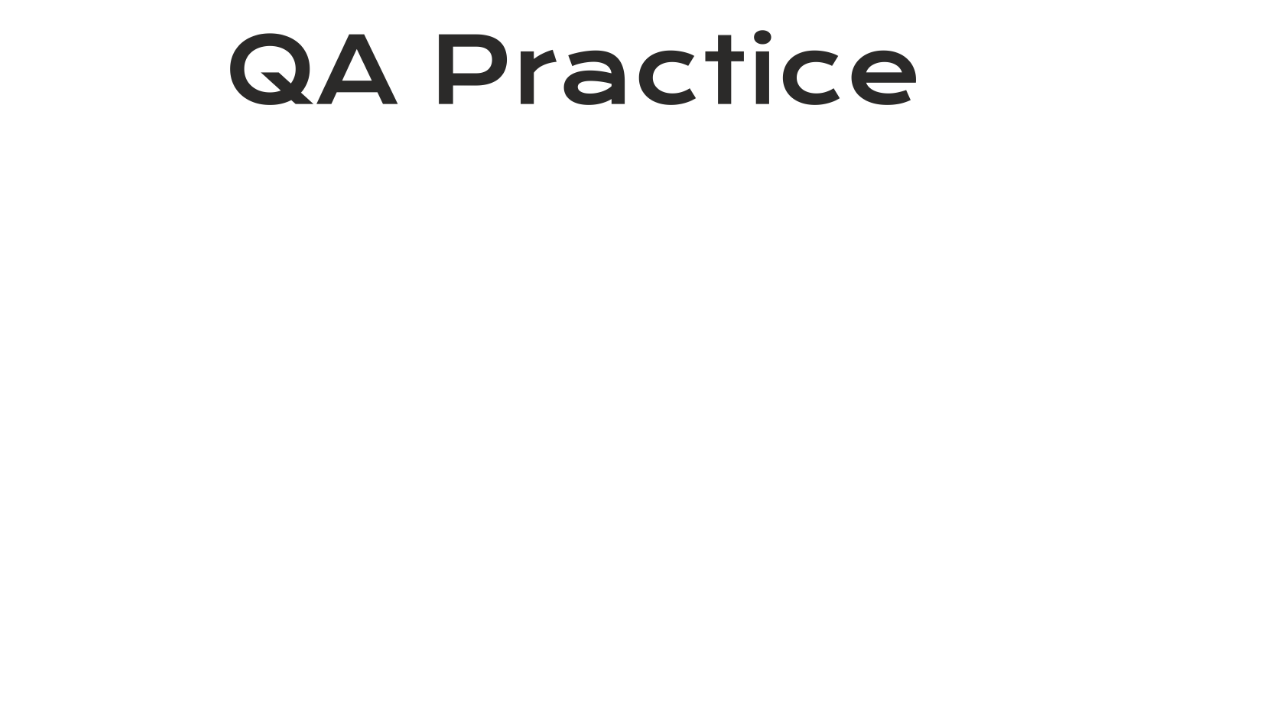

Result text appeared on page
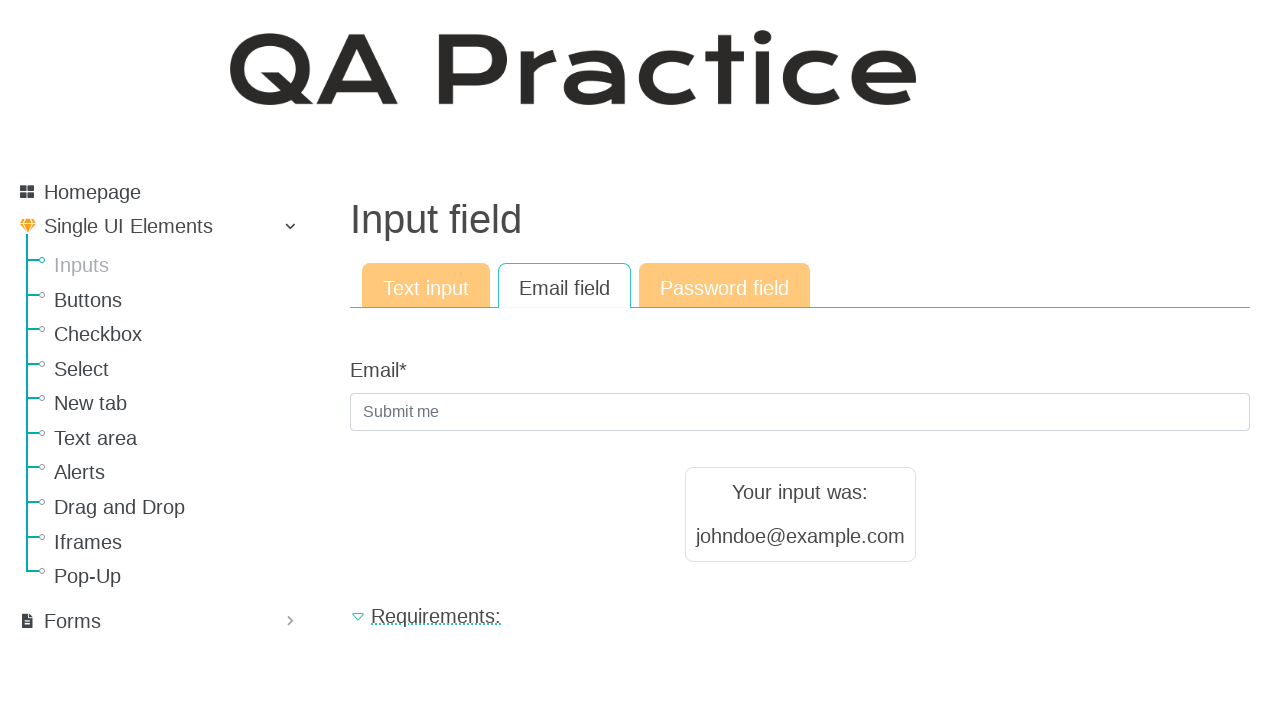

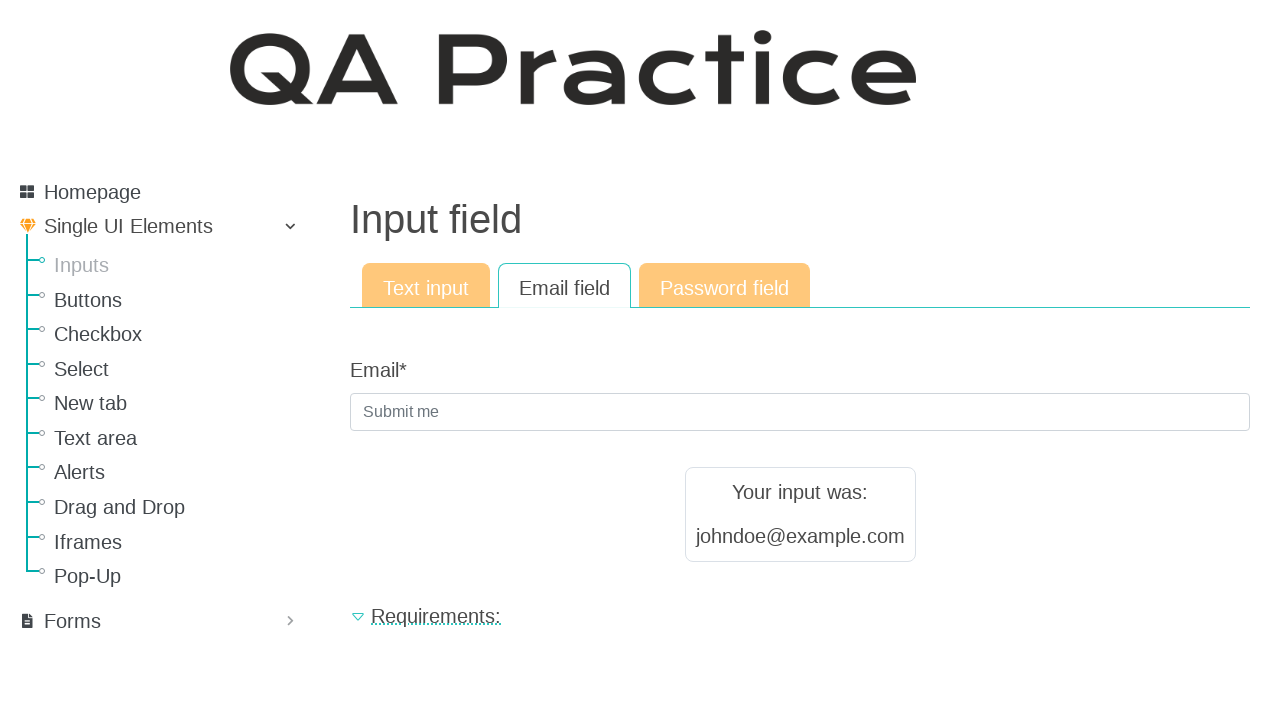